Navigates to the Heroku test site and clicks on the "Broken Images" link to verify the broken images page loads correctly

Starting URL: http://the-internet.herokuapp.com/

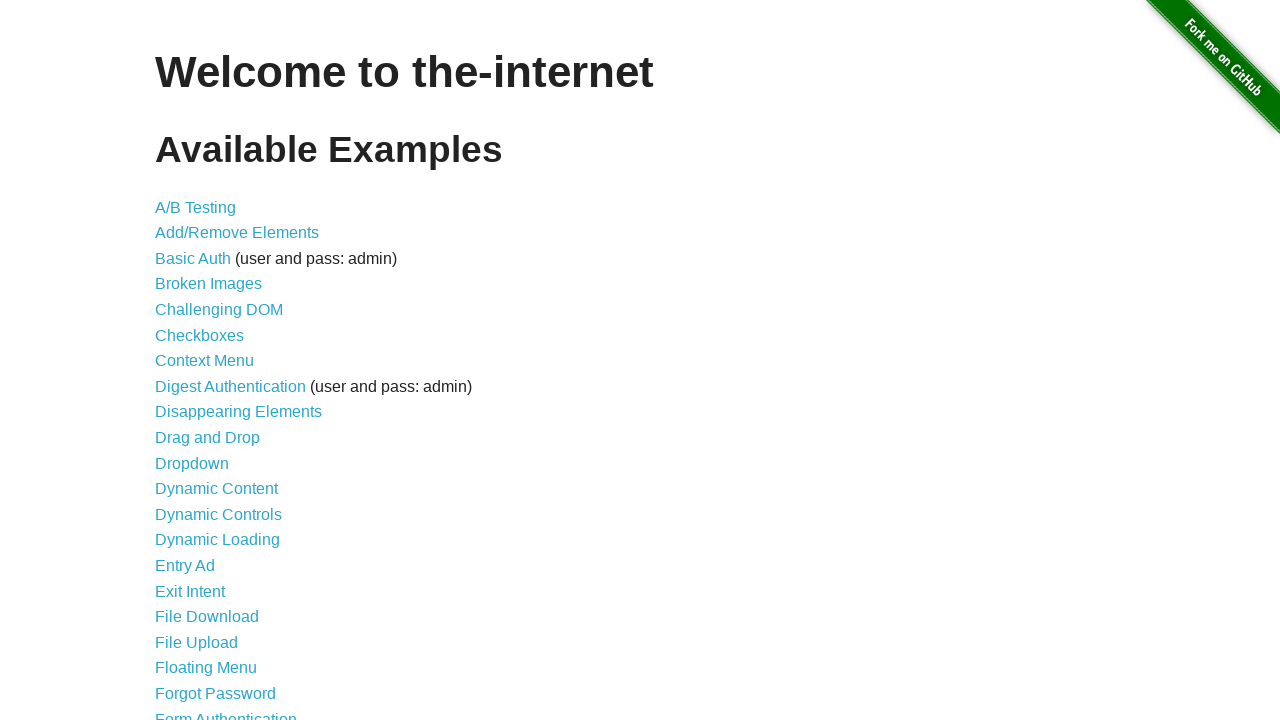

Navigated to Heroku test site homepage
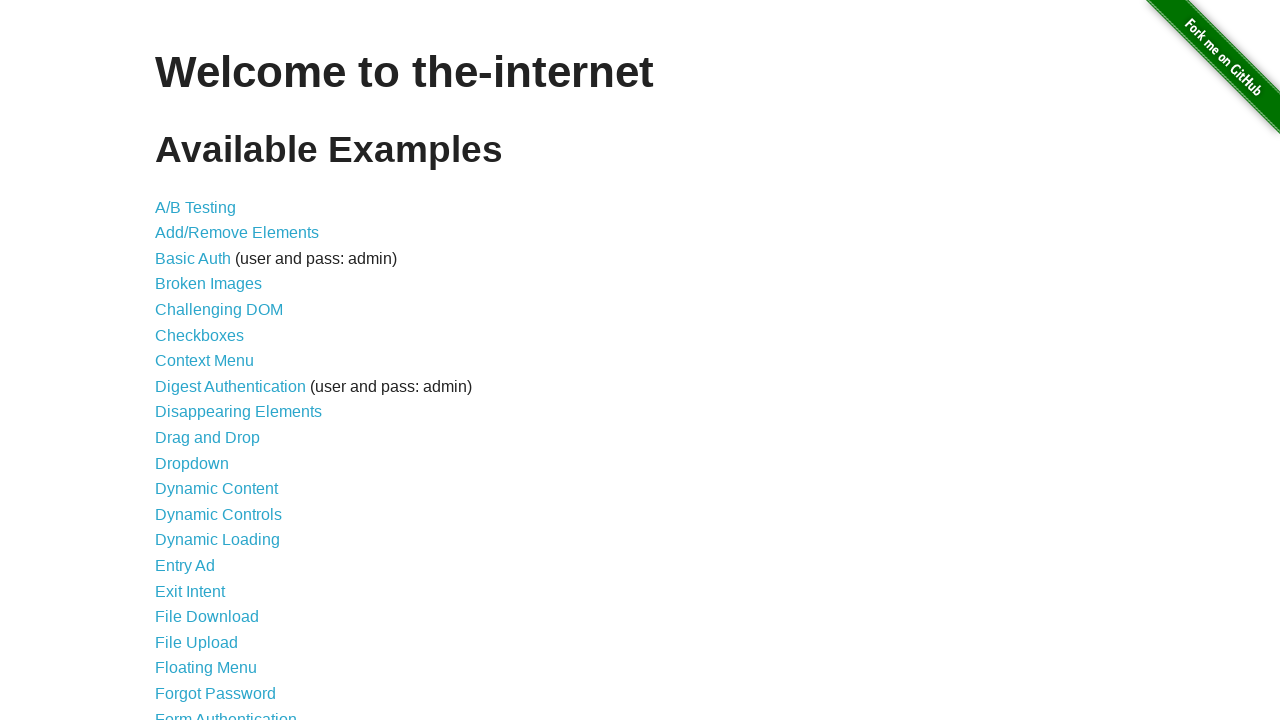

Clicked on 'Broken Images' link at (208, 284) on text=Broken Images
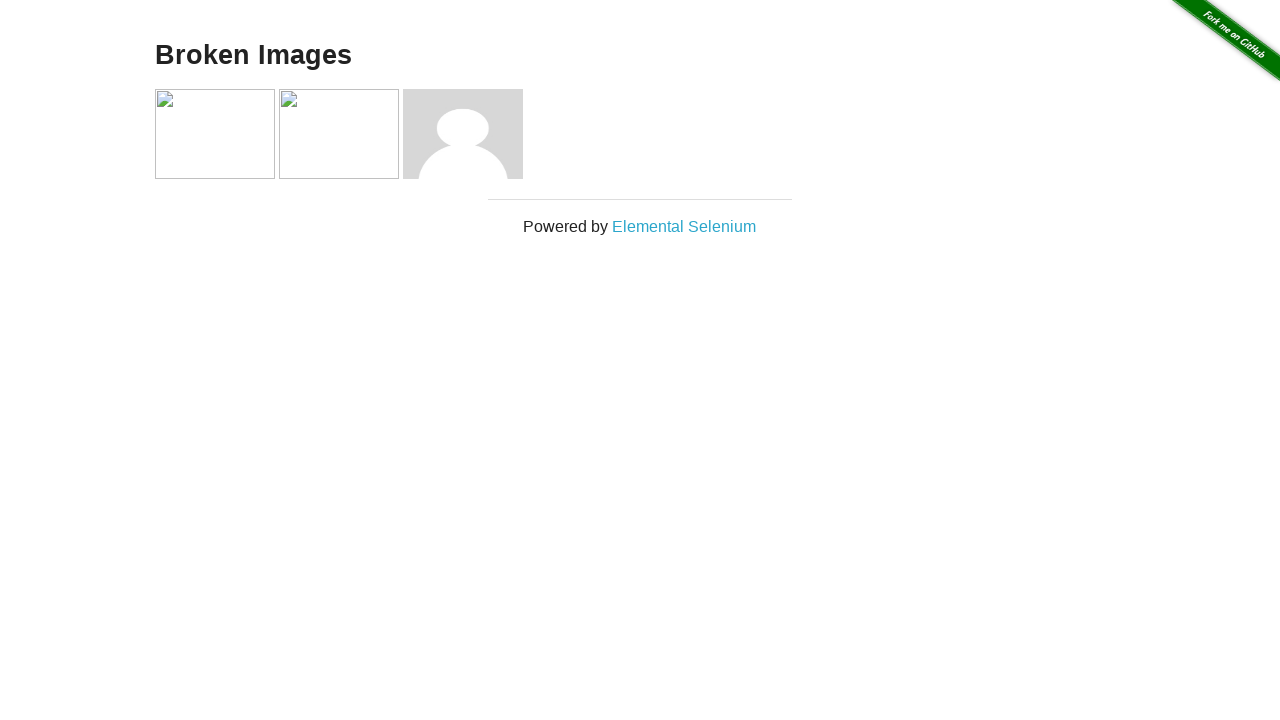

Broken images page loaded and heading element appeared
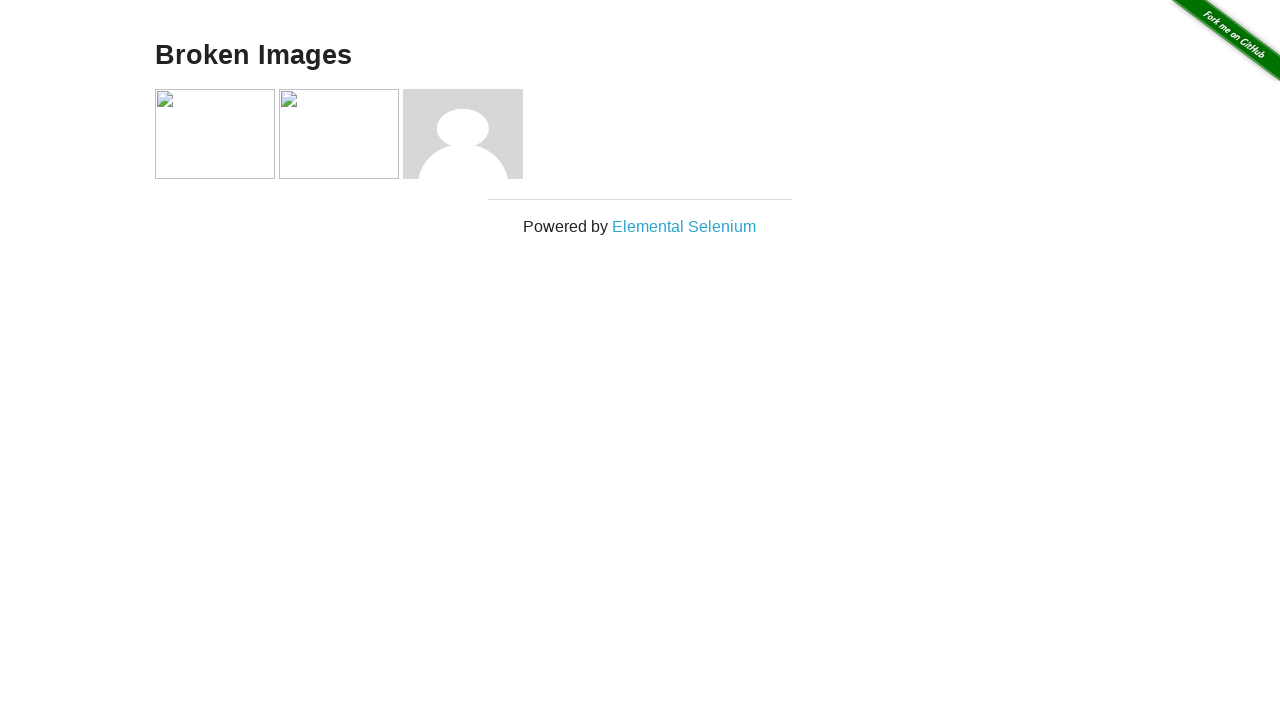

Image elements loaded on the broken images page
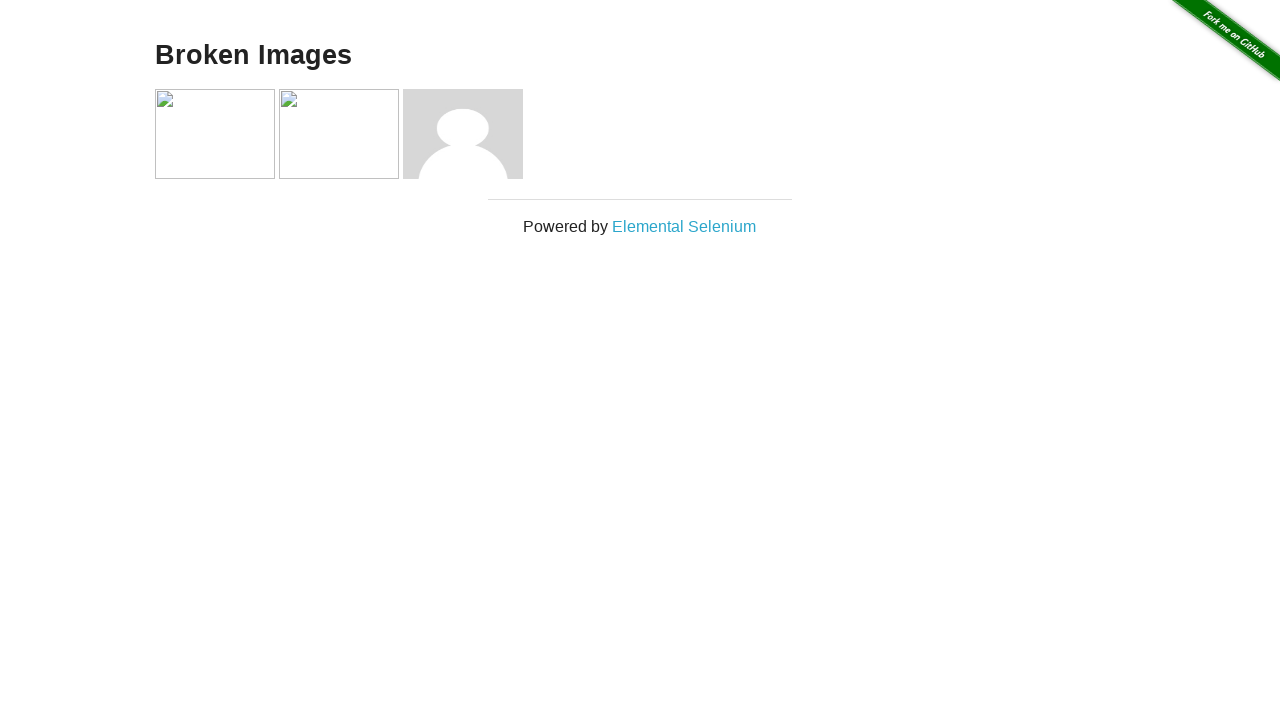

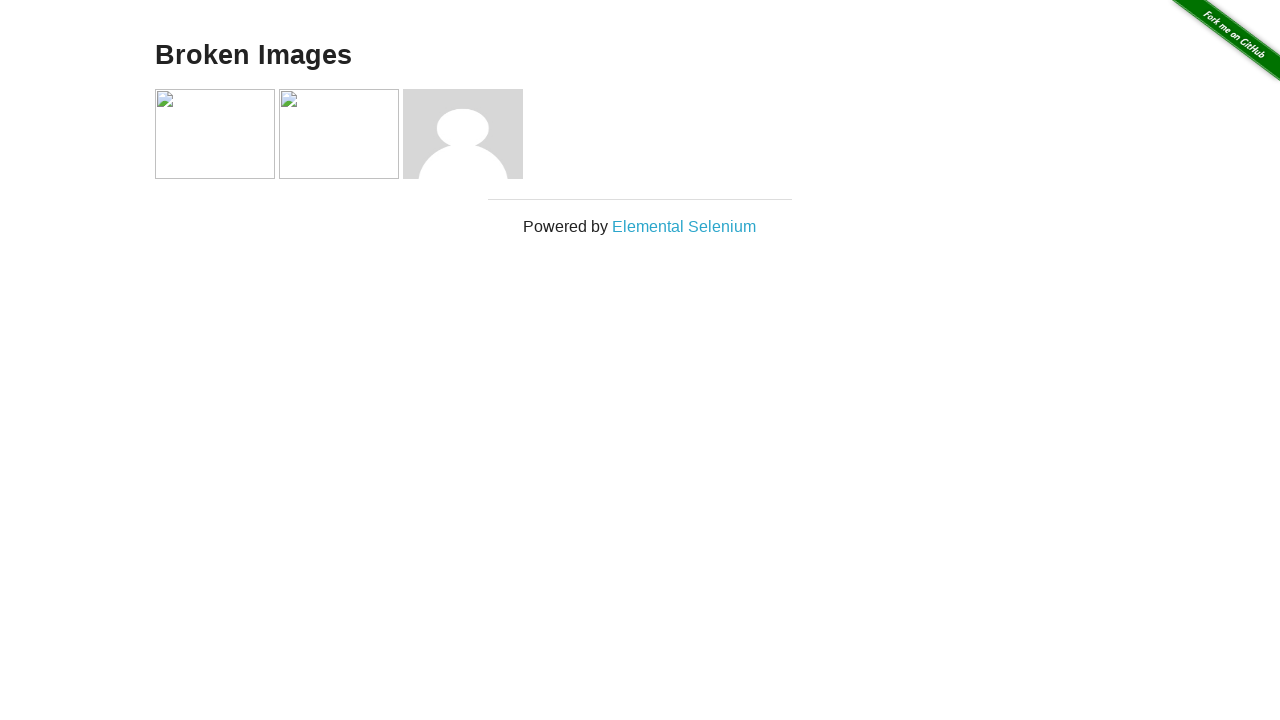